Tests browser navigation methods by visiting two websites and using back/forward navigation to move between them in browser history.

Starting URL: https://www.qspiders.com/

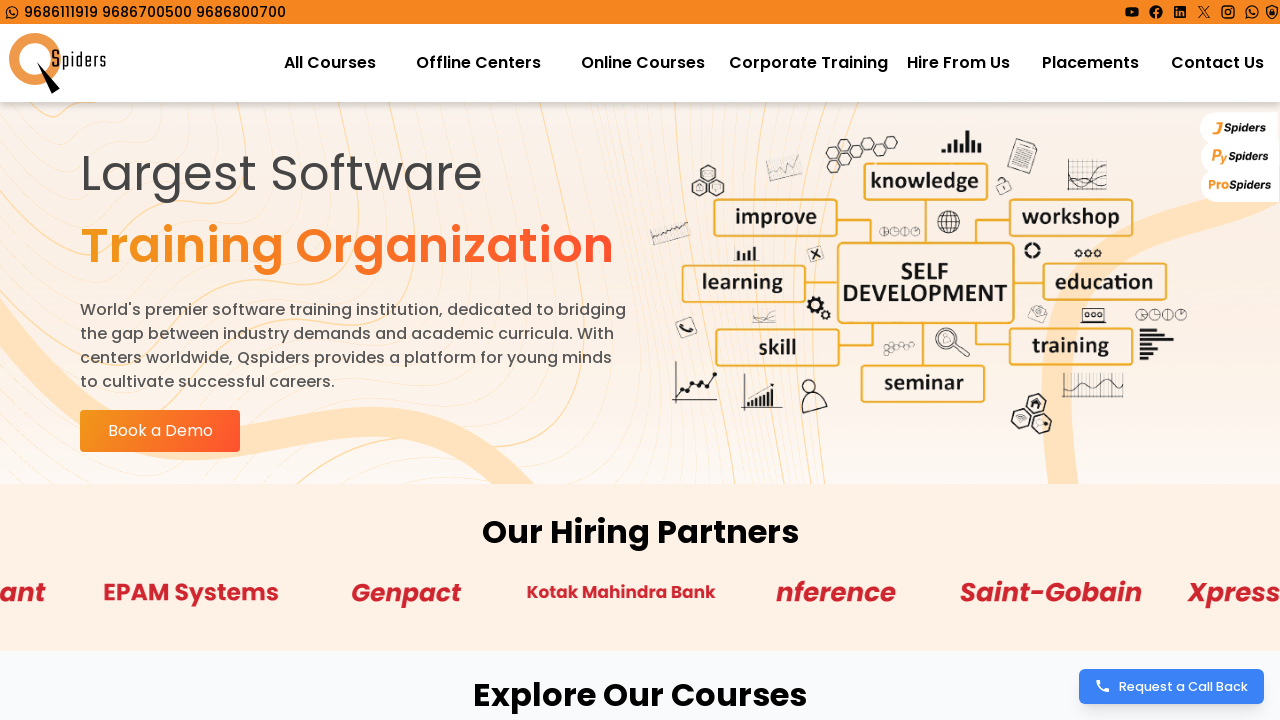

Navigated to https://www.testyantra.com/
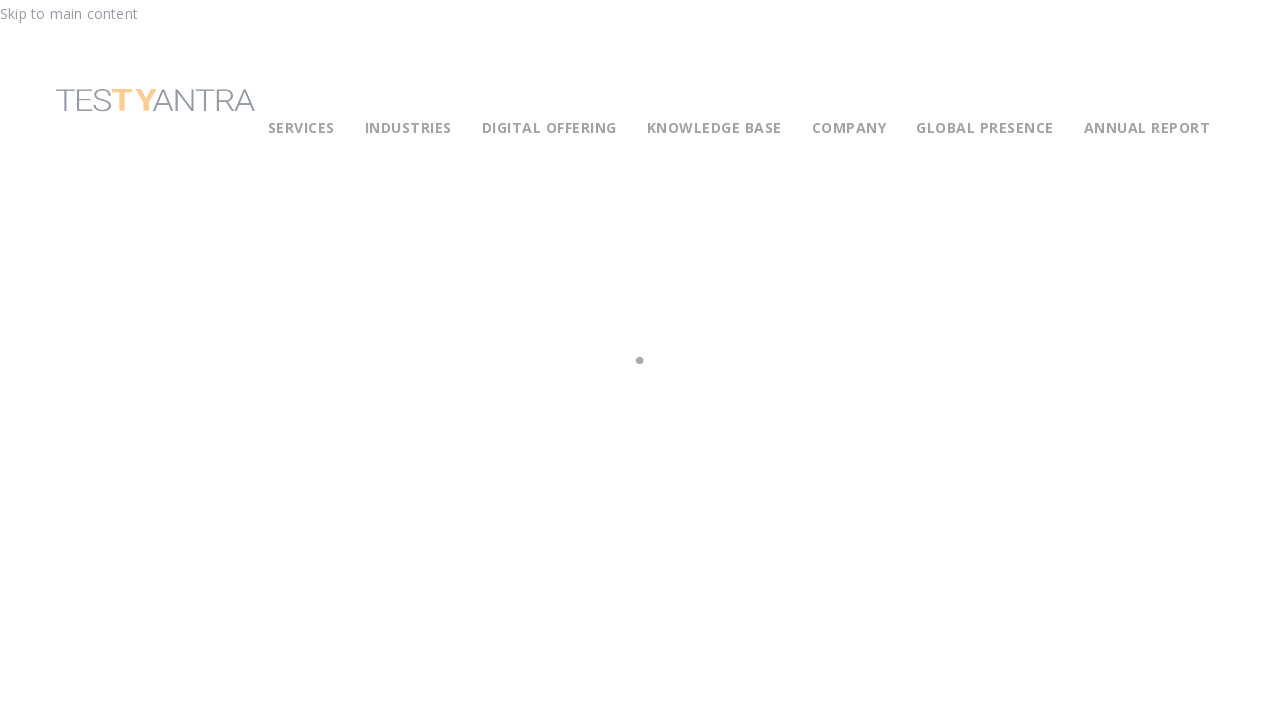

Page fully loaded (domcontentloaded state)
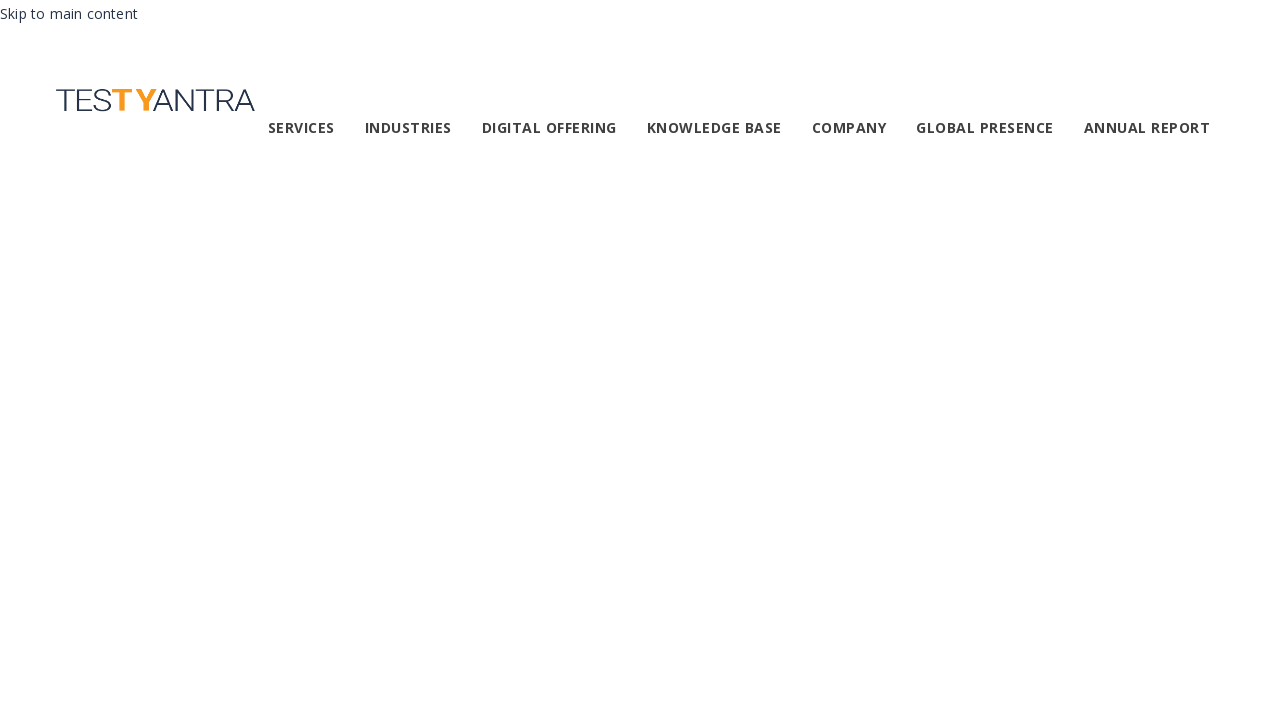

Navigated back to previous page (qspiders.com)
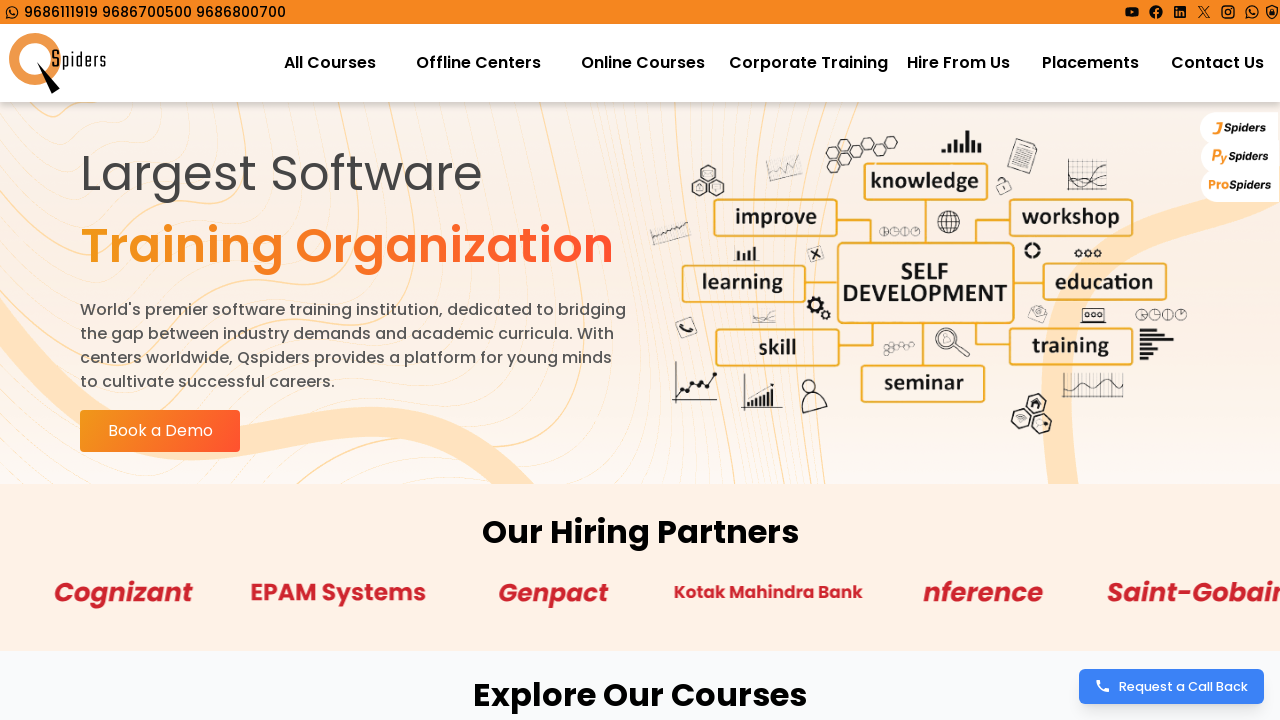

Previous page fully loaded (domcontentloaded state)
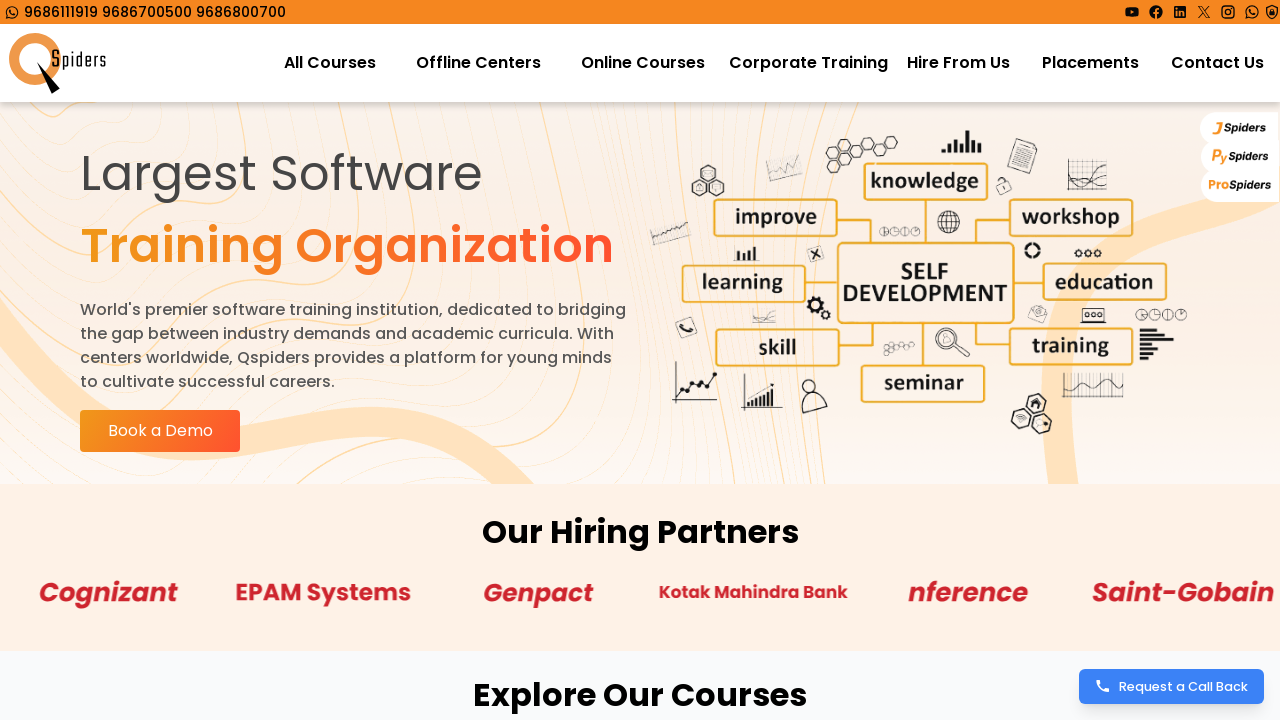

Navigated forward to testyantra.com
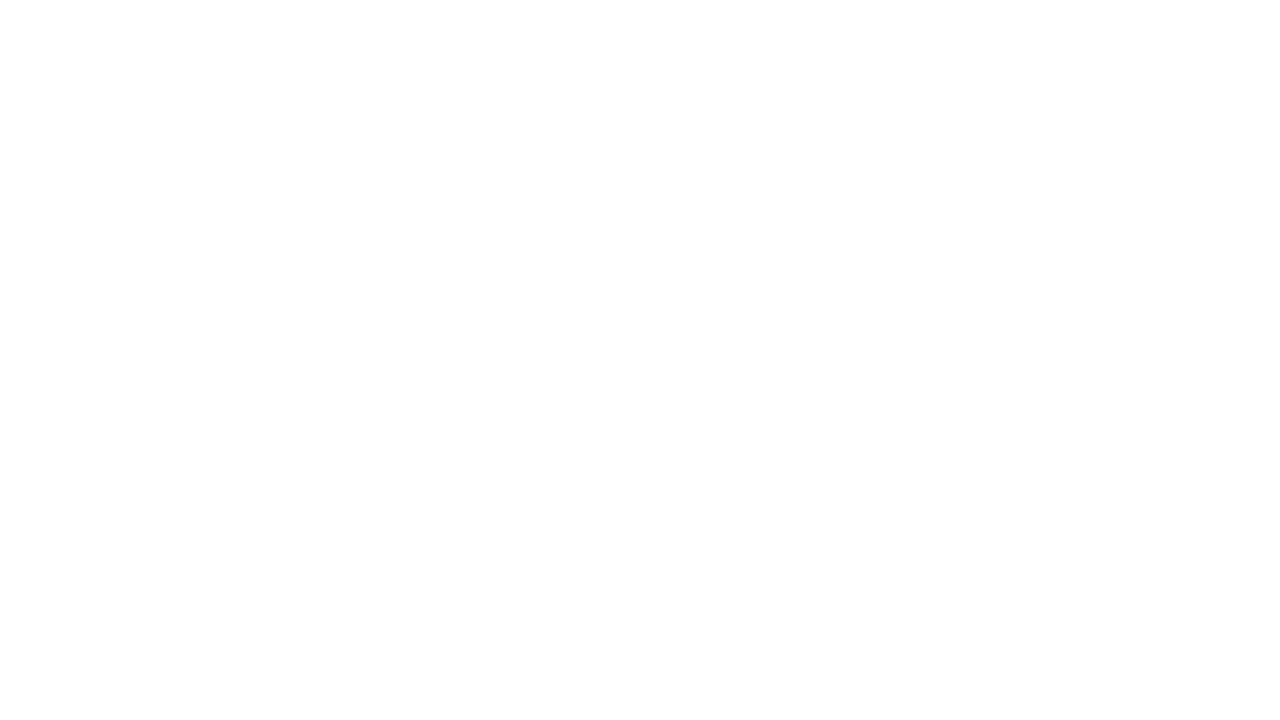

Forward page fully loaded (domcontentloaded state)
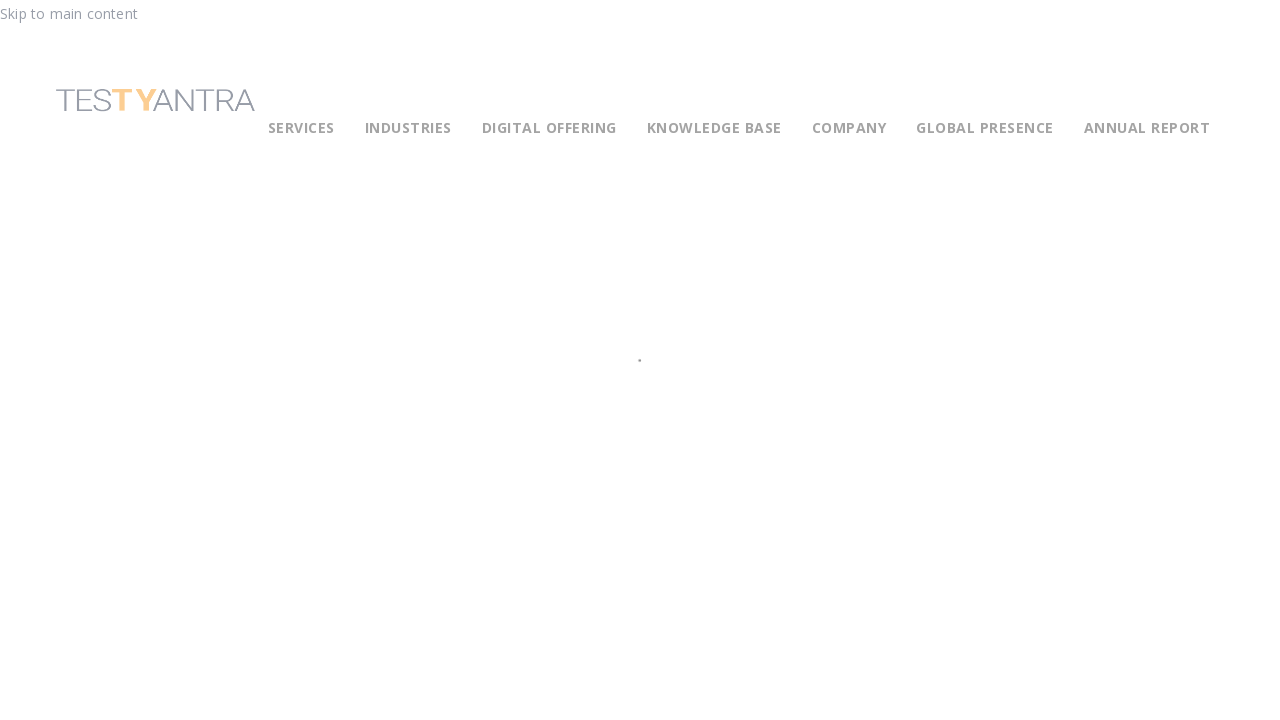

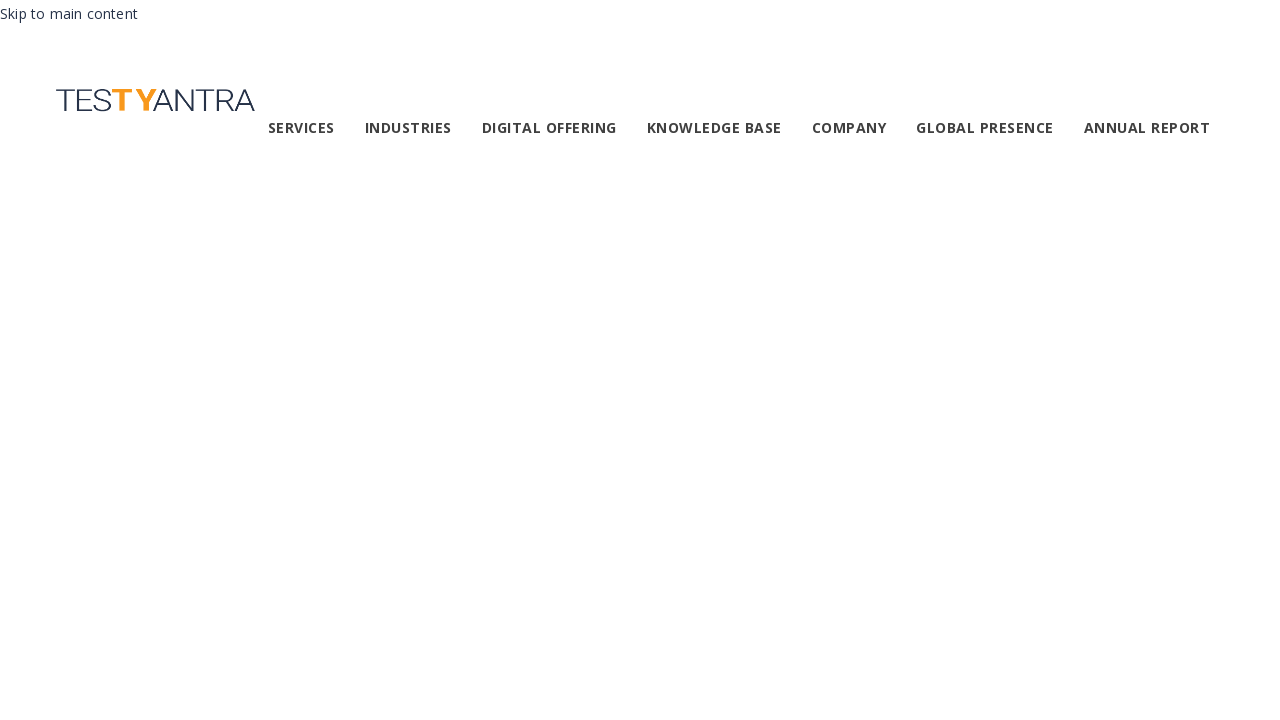